Tests removing JavaScript error handler by clicking error button after handler removal

Starting URL: https://www.selenium.dev/selenium/web/bidi/logEntryAdded.html

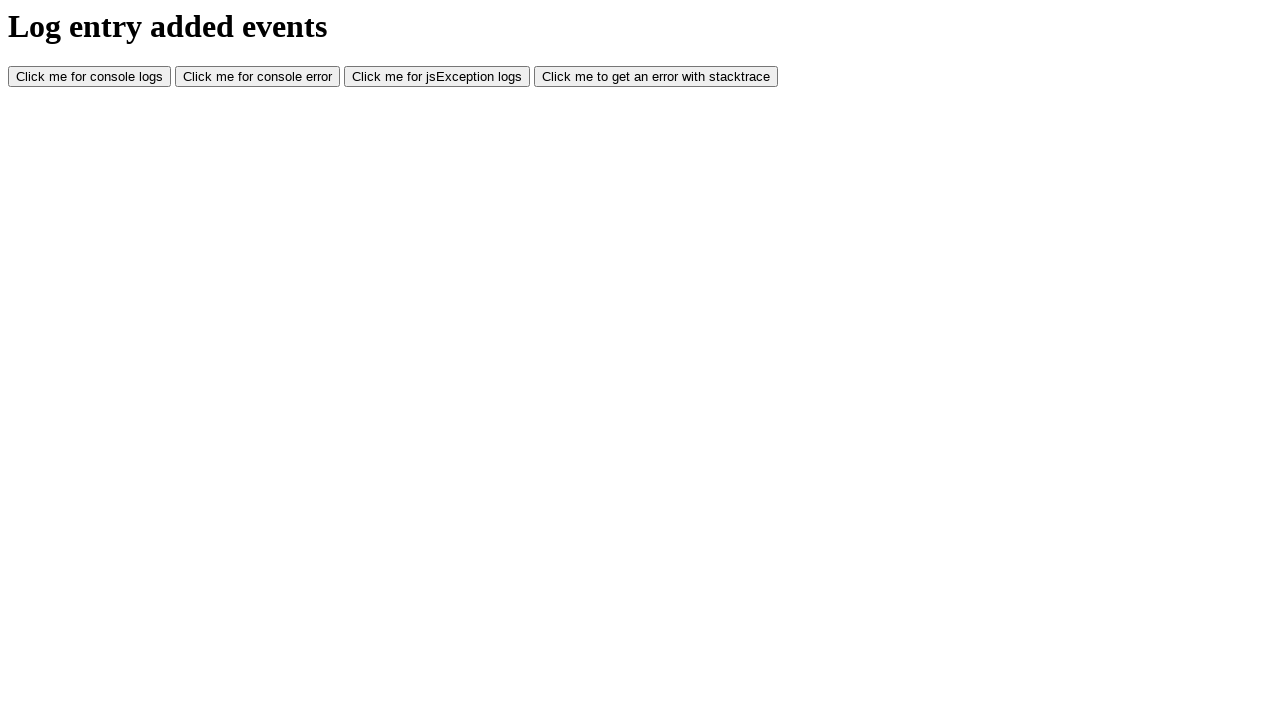

Clicked error button to trigger JavaScript error at (437, 77) on #jsException
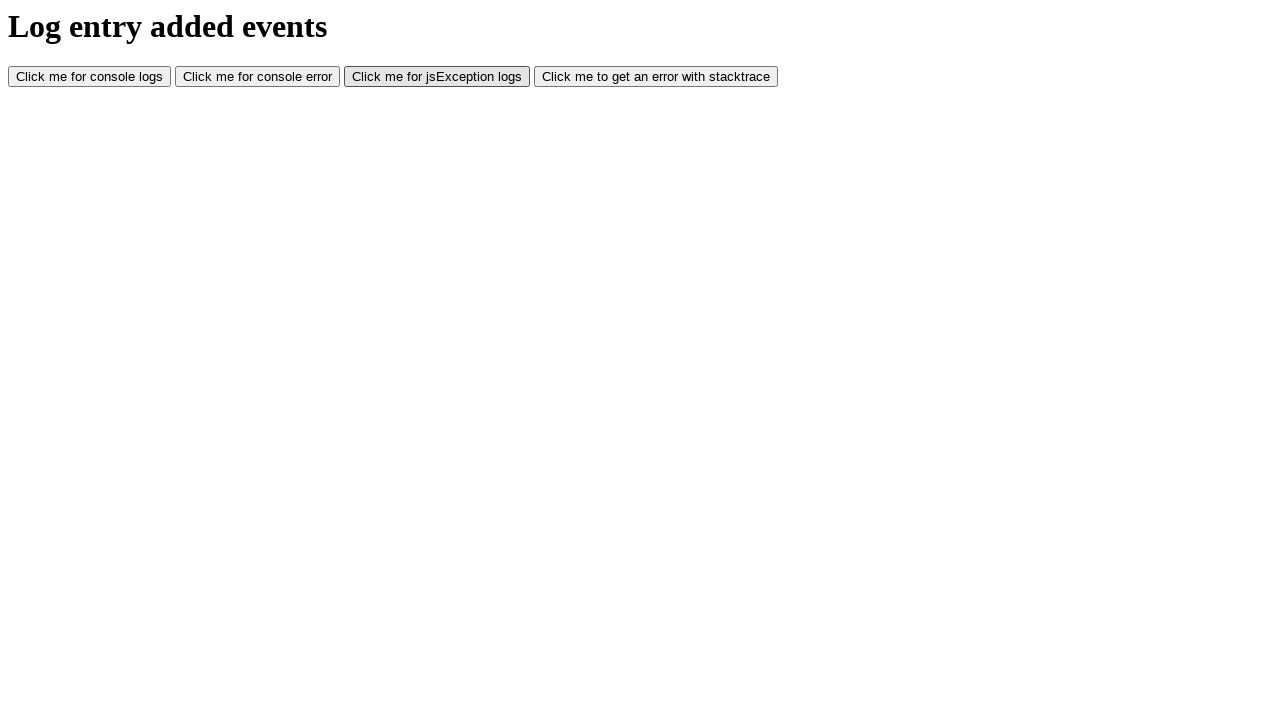

Waited 500ms for action to complete
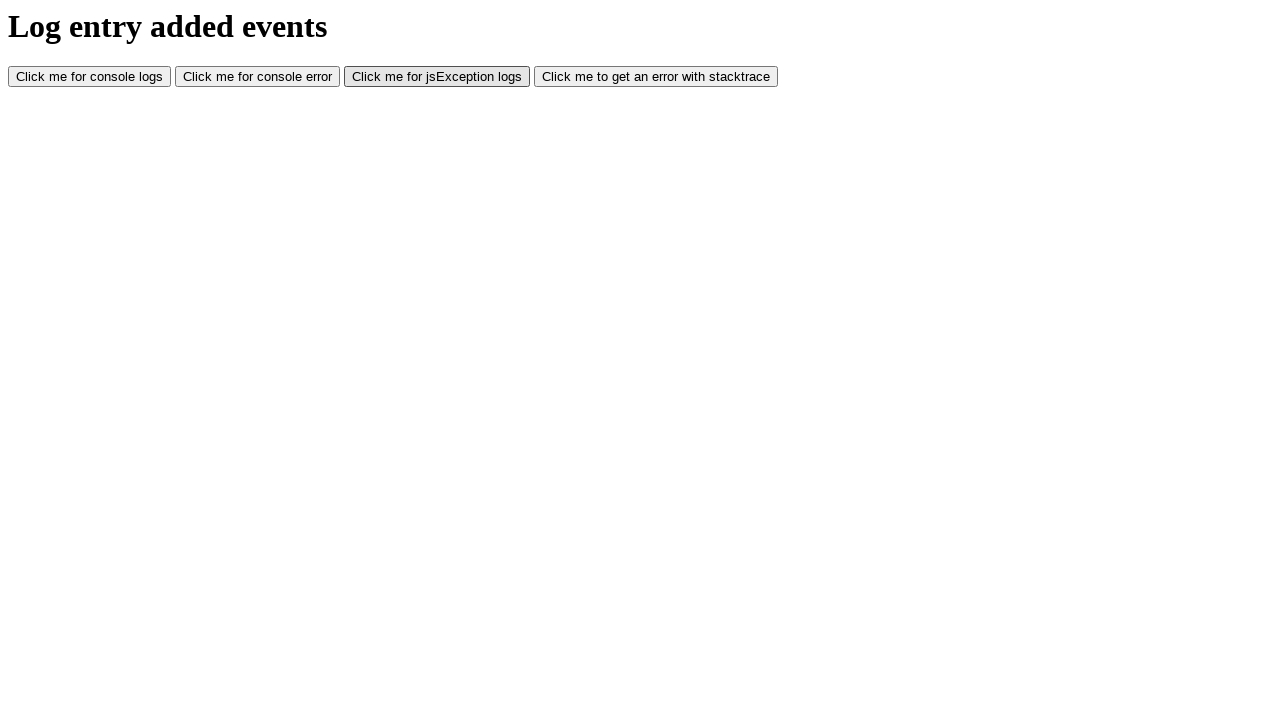

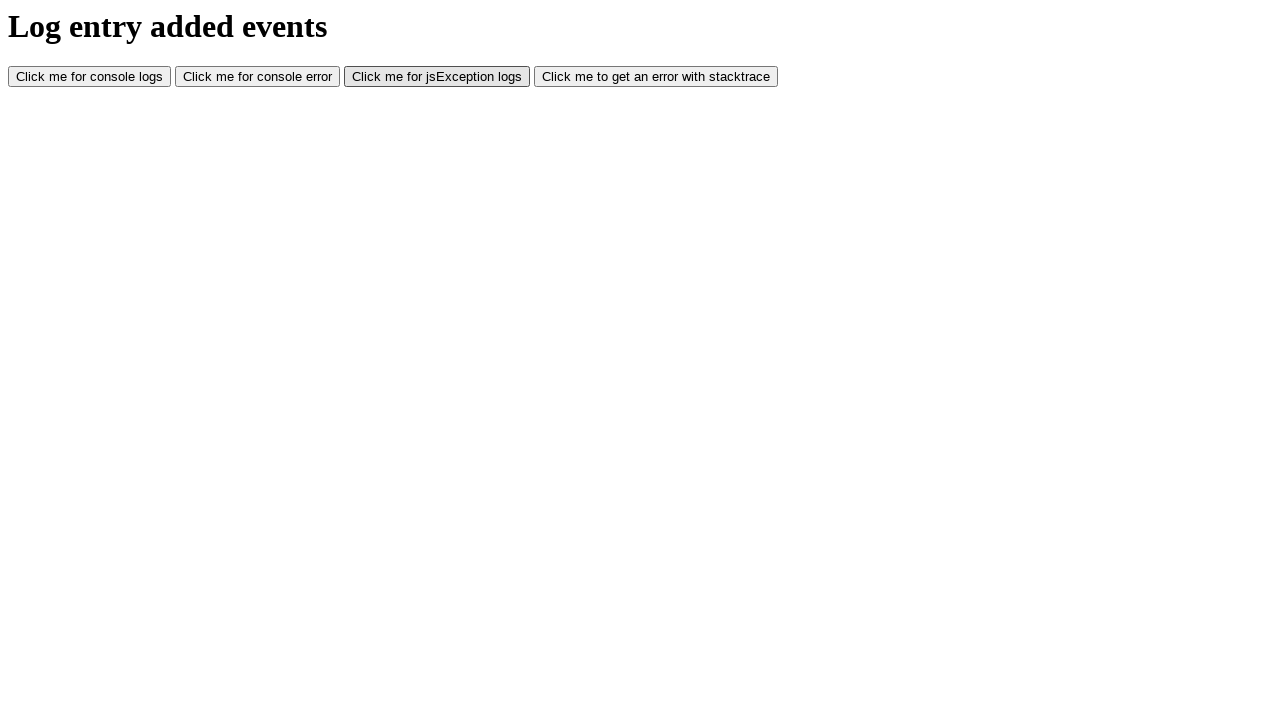